Navigates to OrangeHRM demo page and interacts with the country dropdown, iterating through all country options

Starting URL: https://www.orangehrm.com/hris-hr-software-demo/

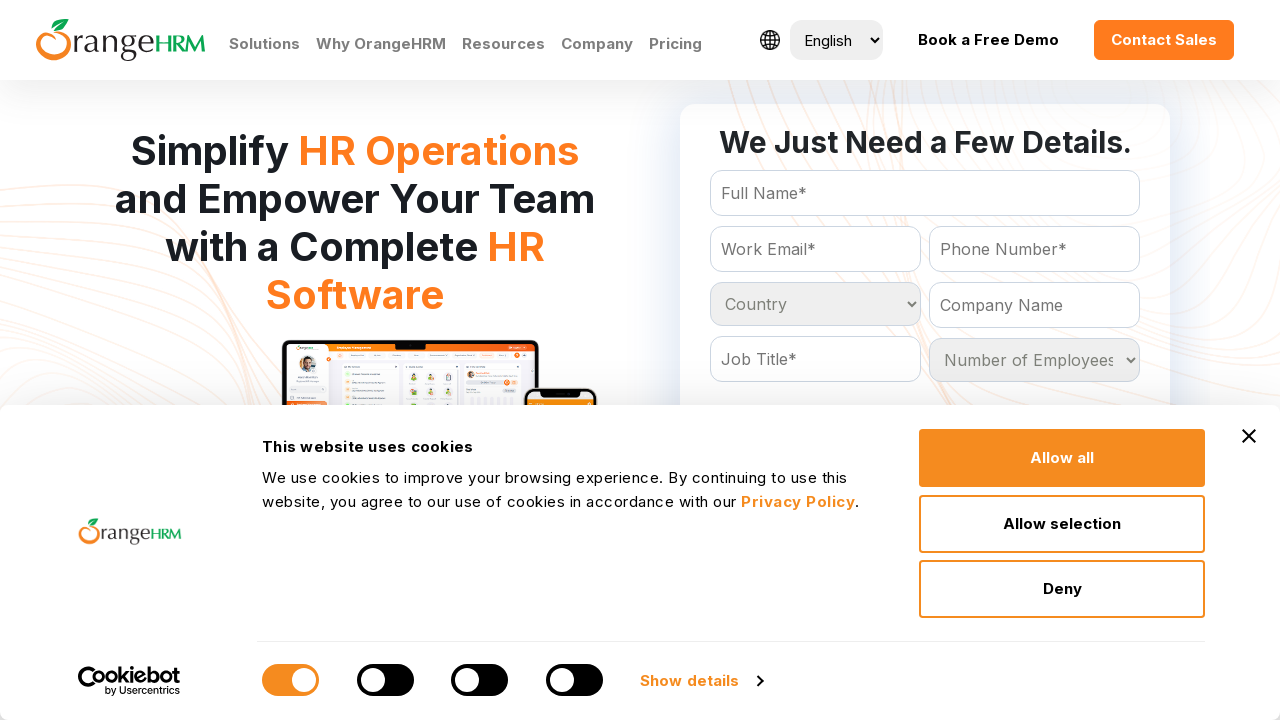

Navigated to OrangeHRM demo page
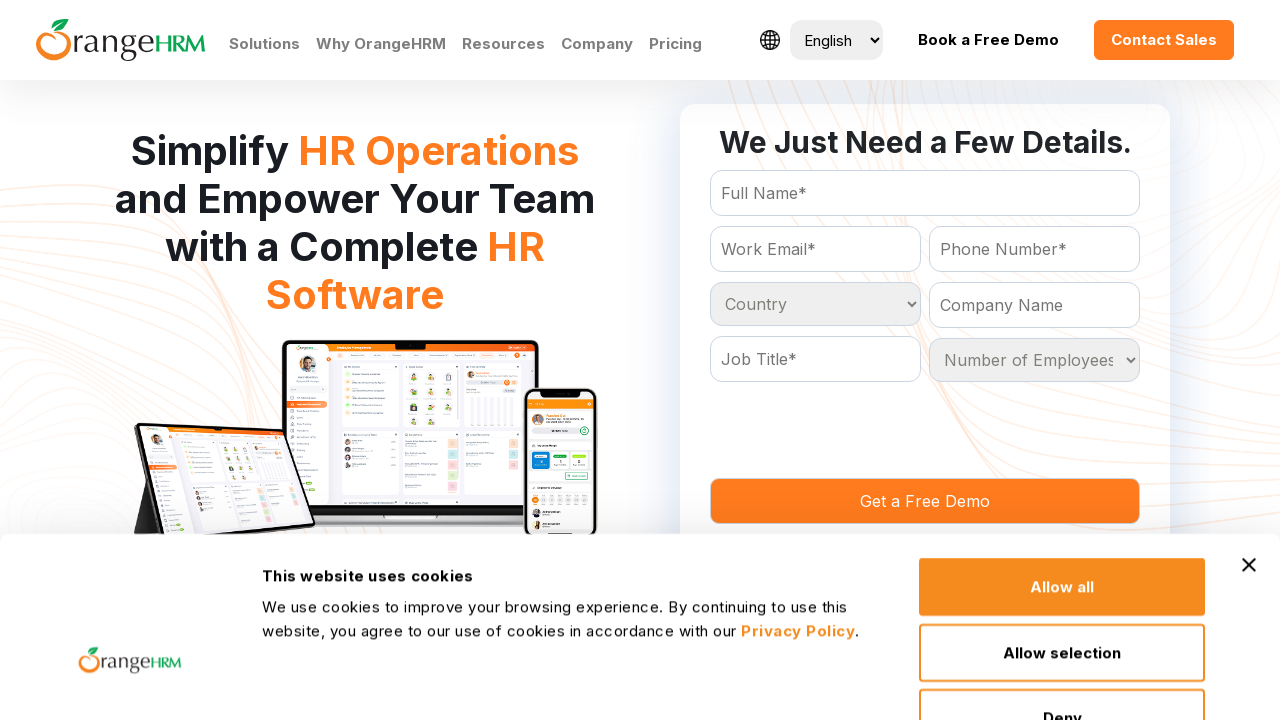

Located country dropdown element
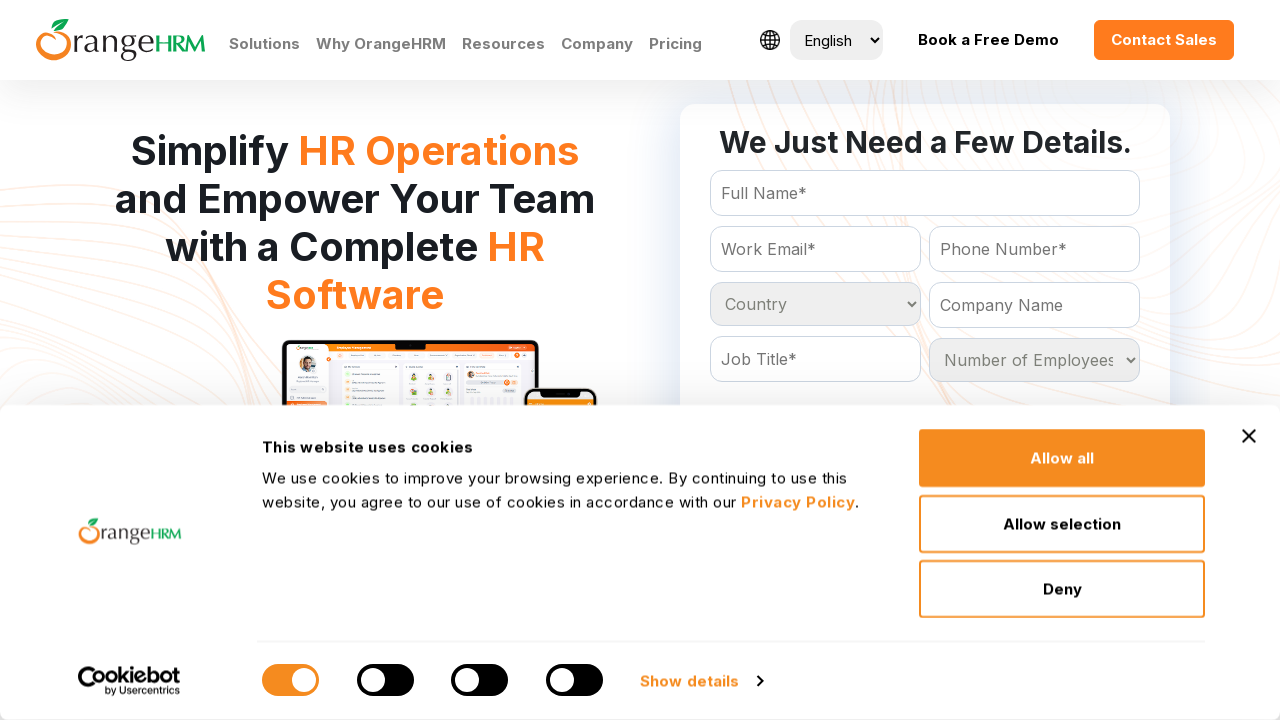

Retrieved all country options from dropdown
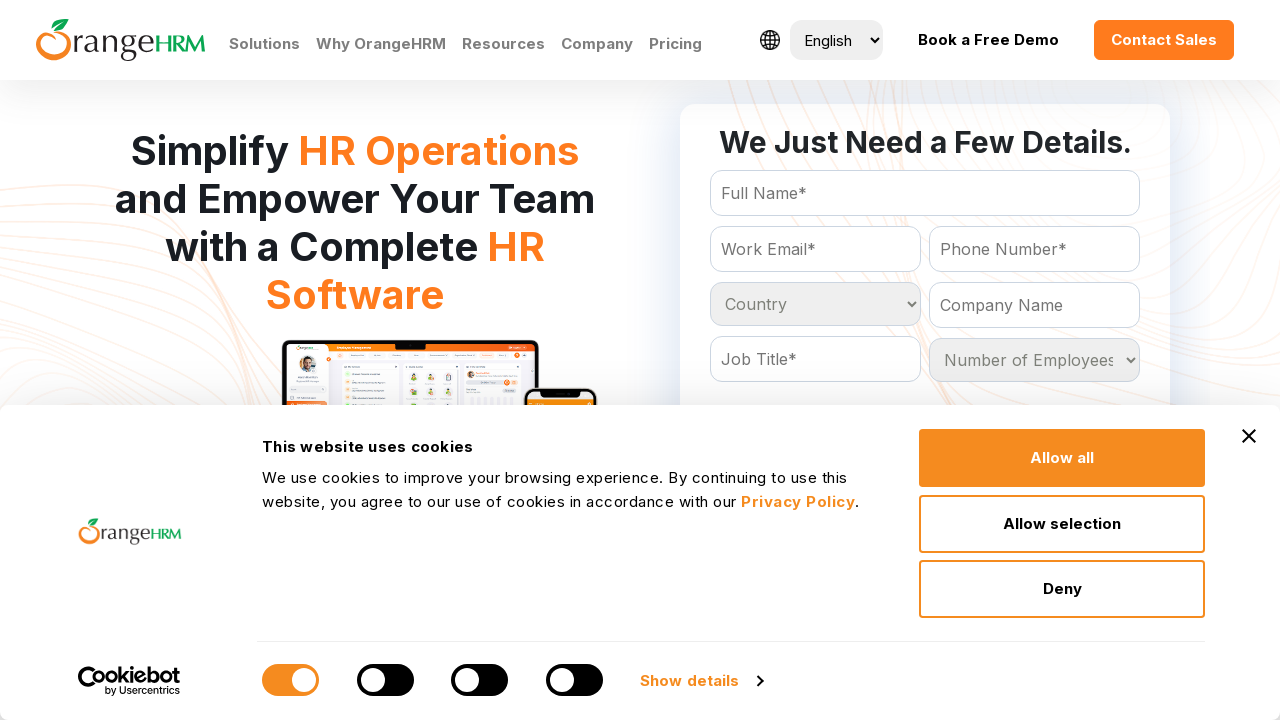

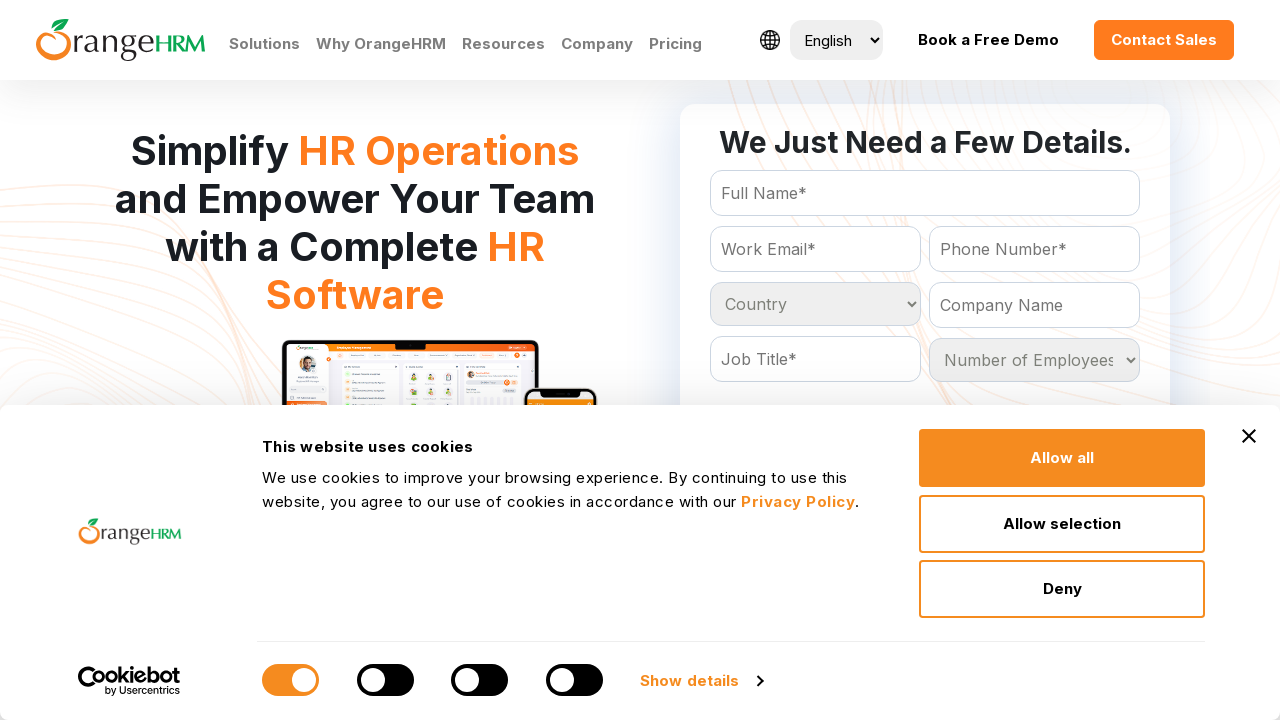